Tests the Back button functionality on the answers page for question 1, verifying it returns to question 1

Starting URL: https://shemsvcollege.github.io/Trivia/

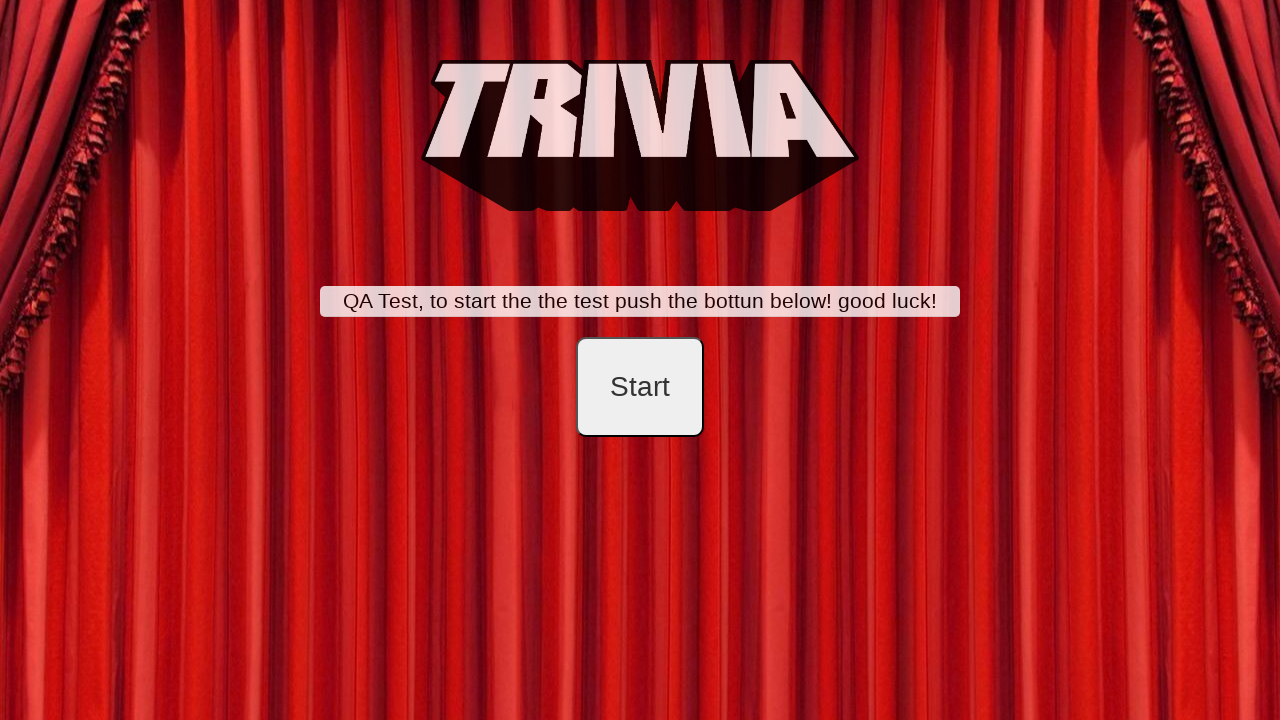

Clicked start button to begin trivia at (640, 387) on #startB
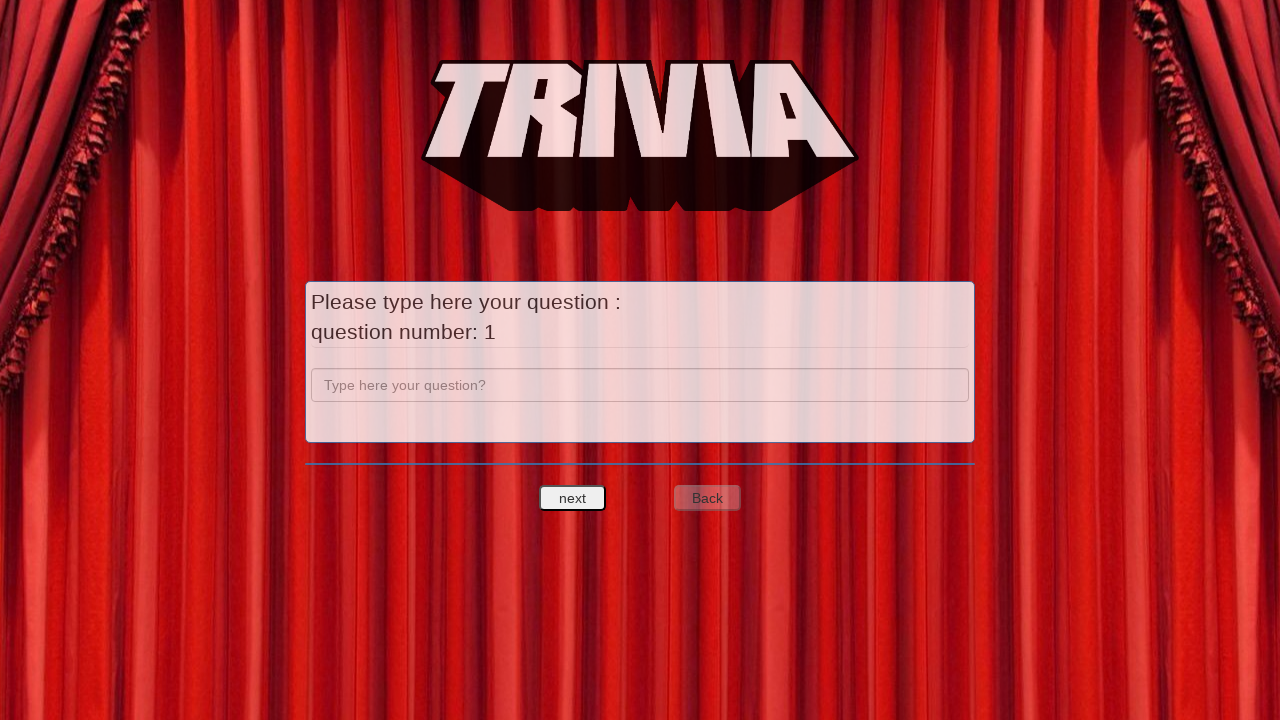

Filled question input with 'a' on input[name='question']
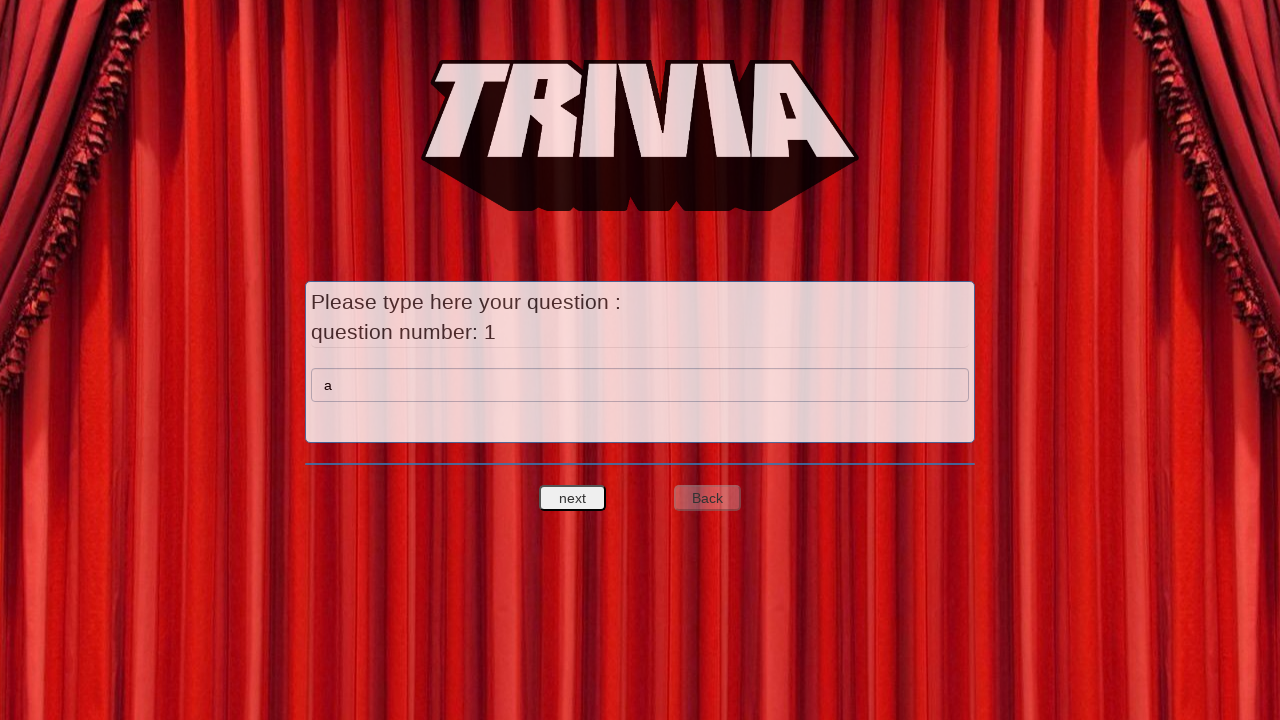

Clicked Next button to proceed to answers page at (573, 498) on #nextquest
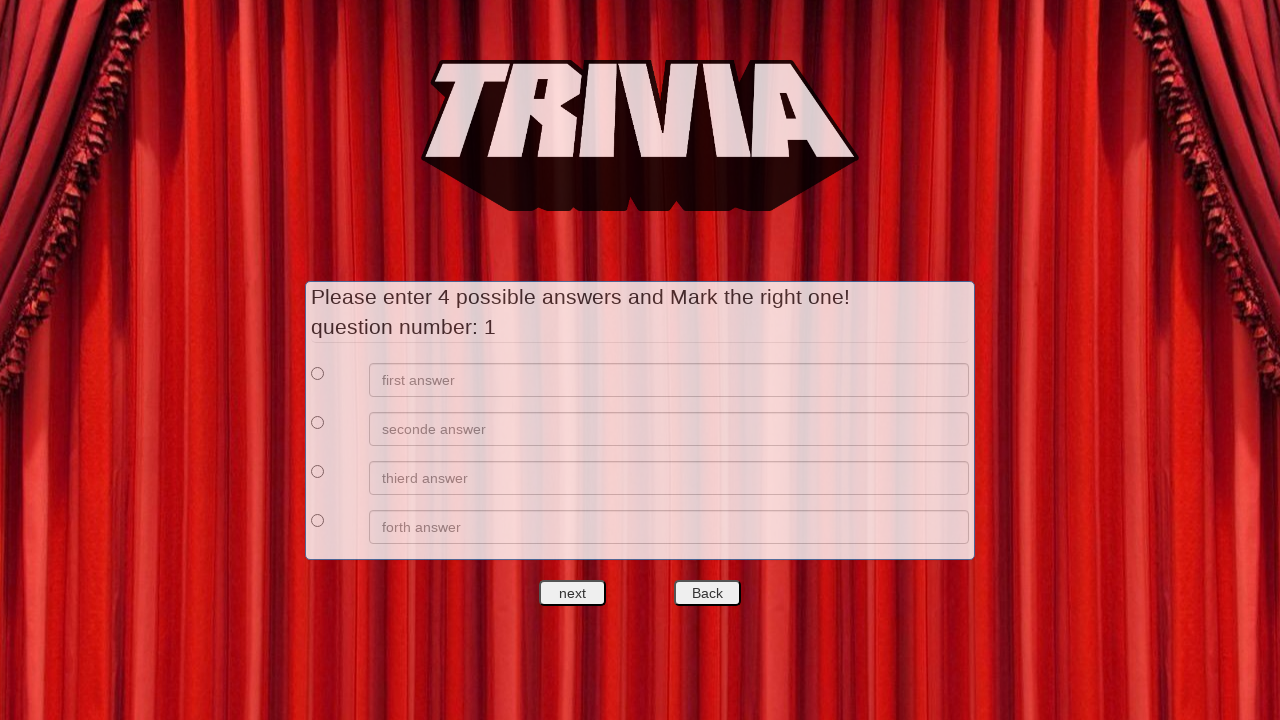

Clicked Back button on answers page at (707, 593) on #backquest
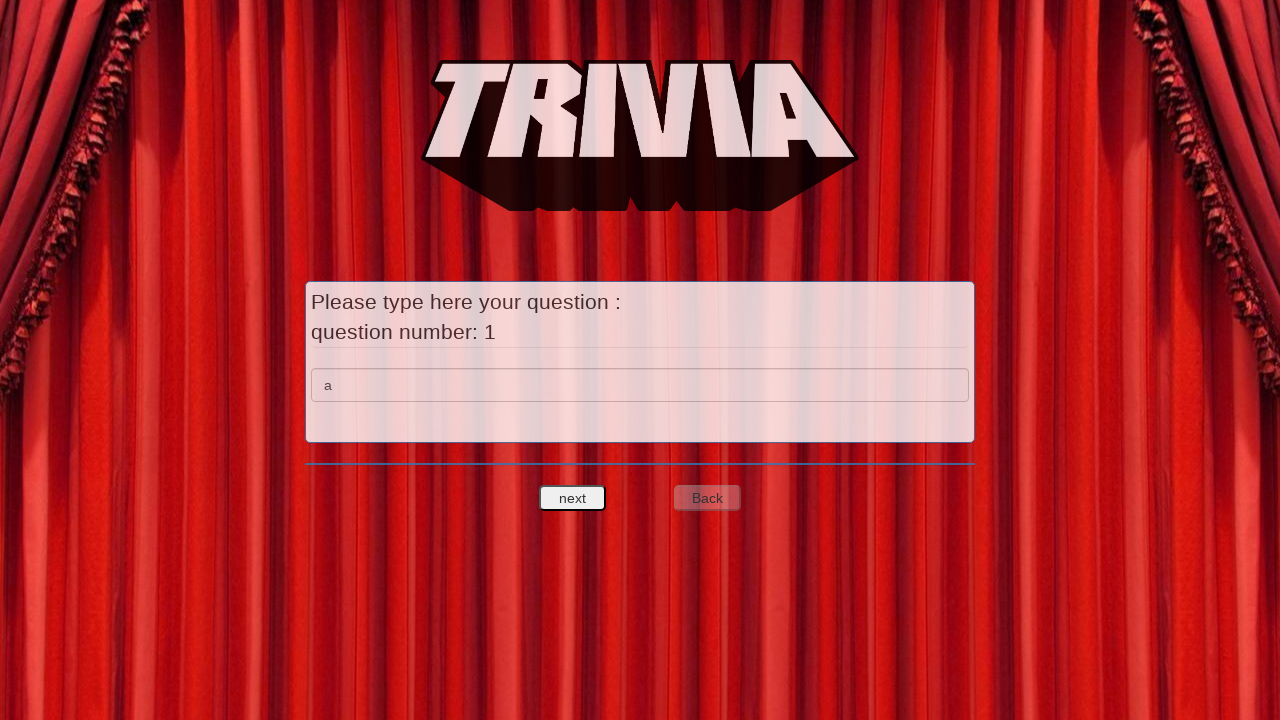

Verified return to question 1 - back button functionality working correctly
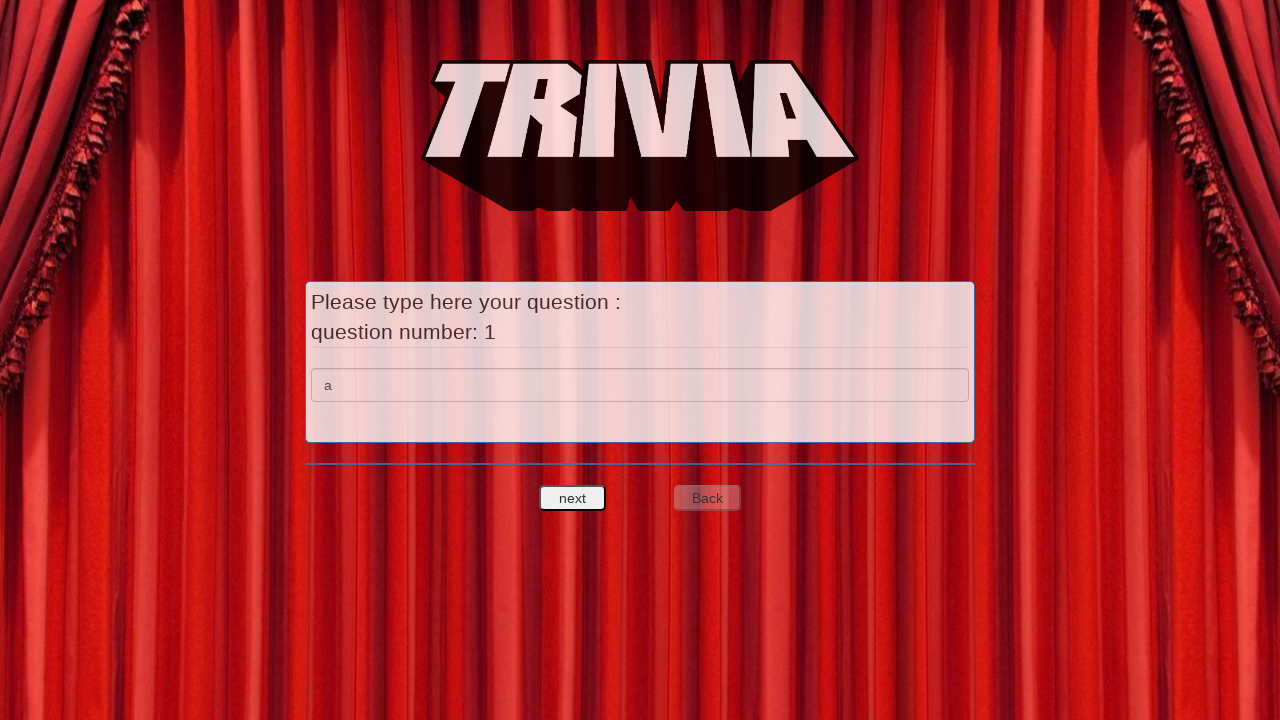

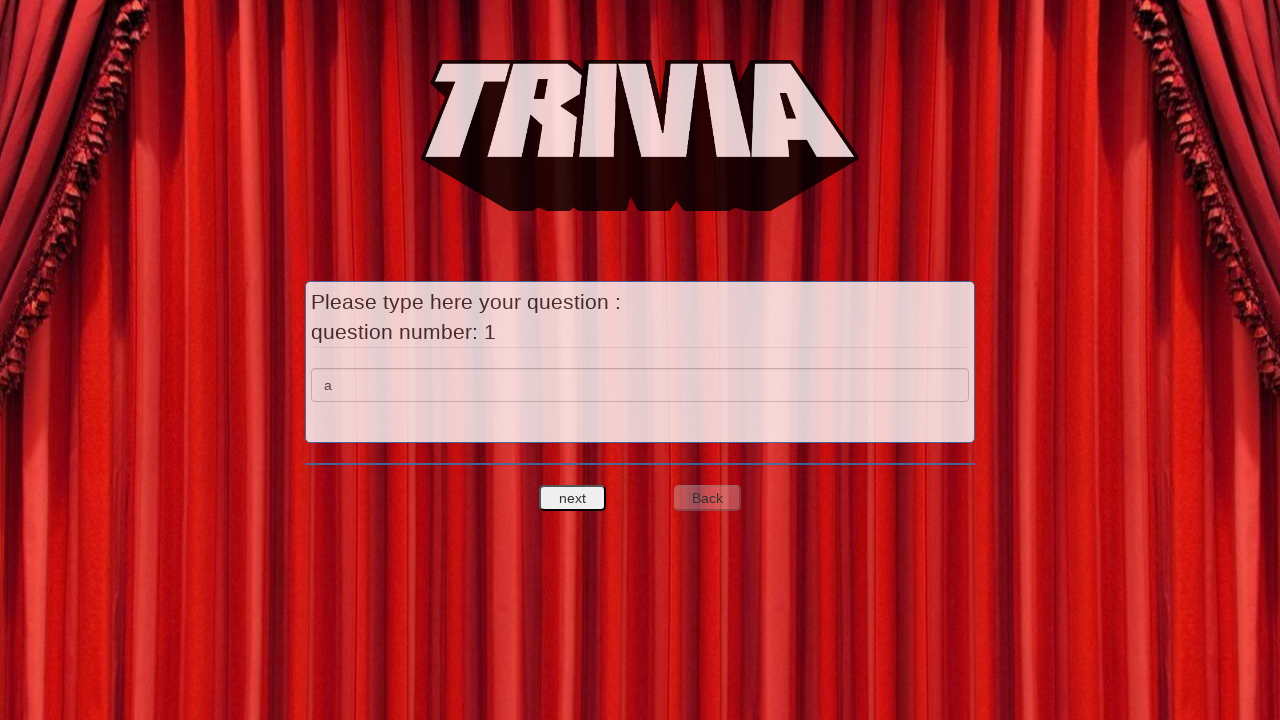